Tests clicking the Pricing link in the navigation

Starting URL: https://github.com/customer-stories/mercado-libre

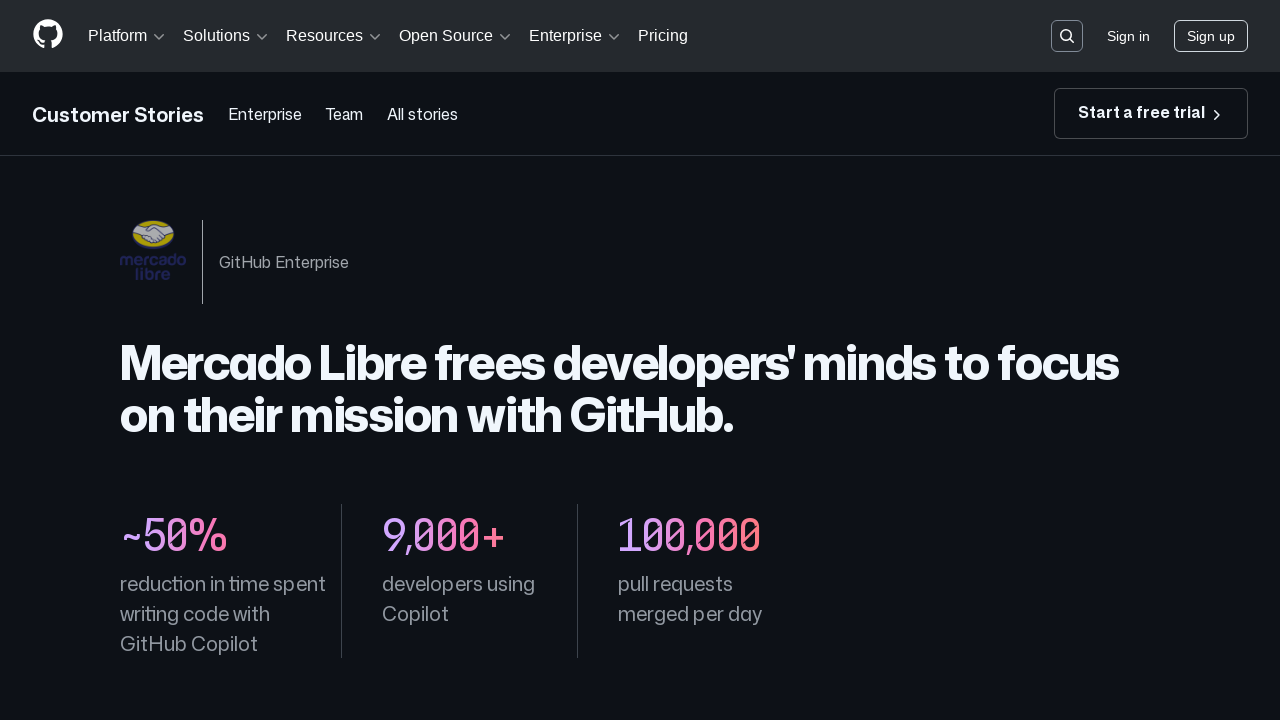

Pricing link in header is visible
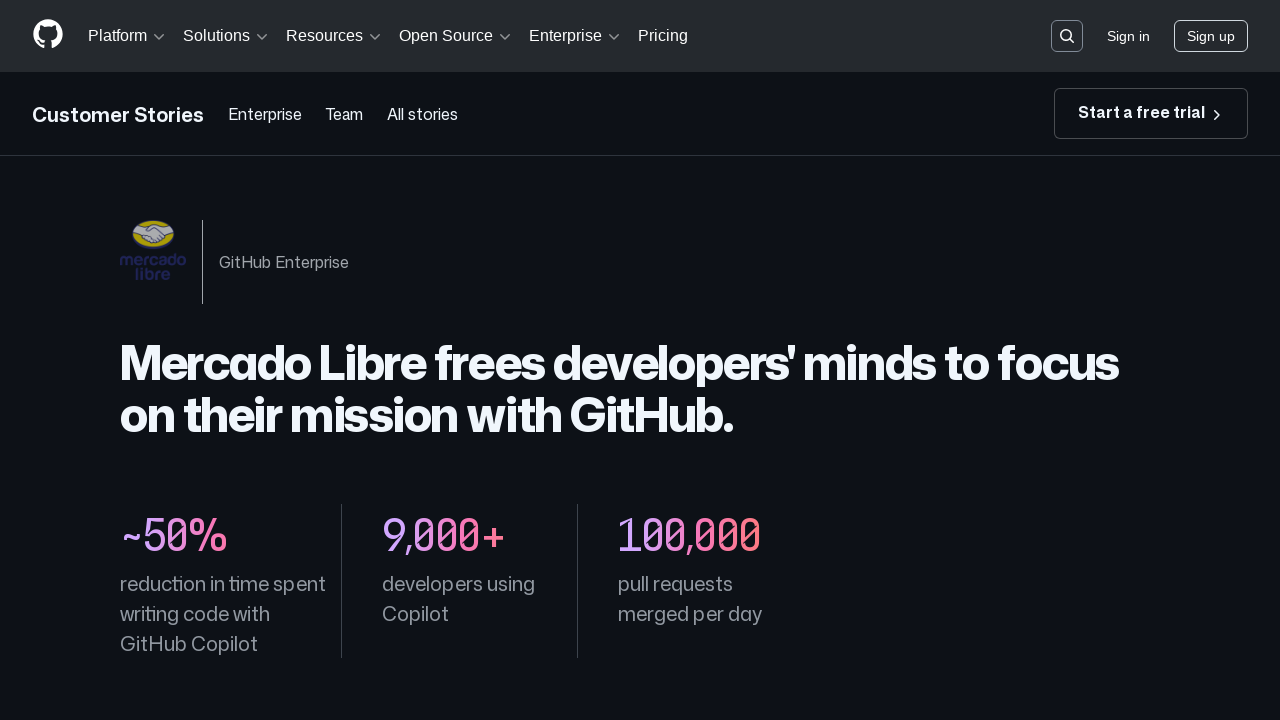

Clicked Pricing link in navigation at (663, 36) on header >> text=Pricing
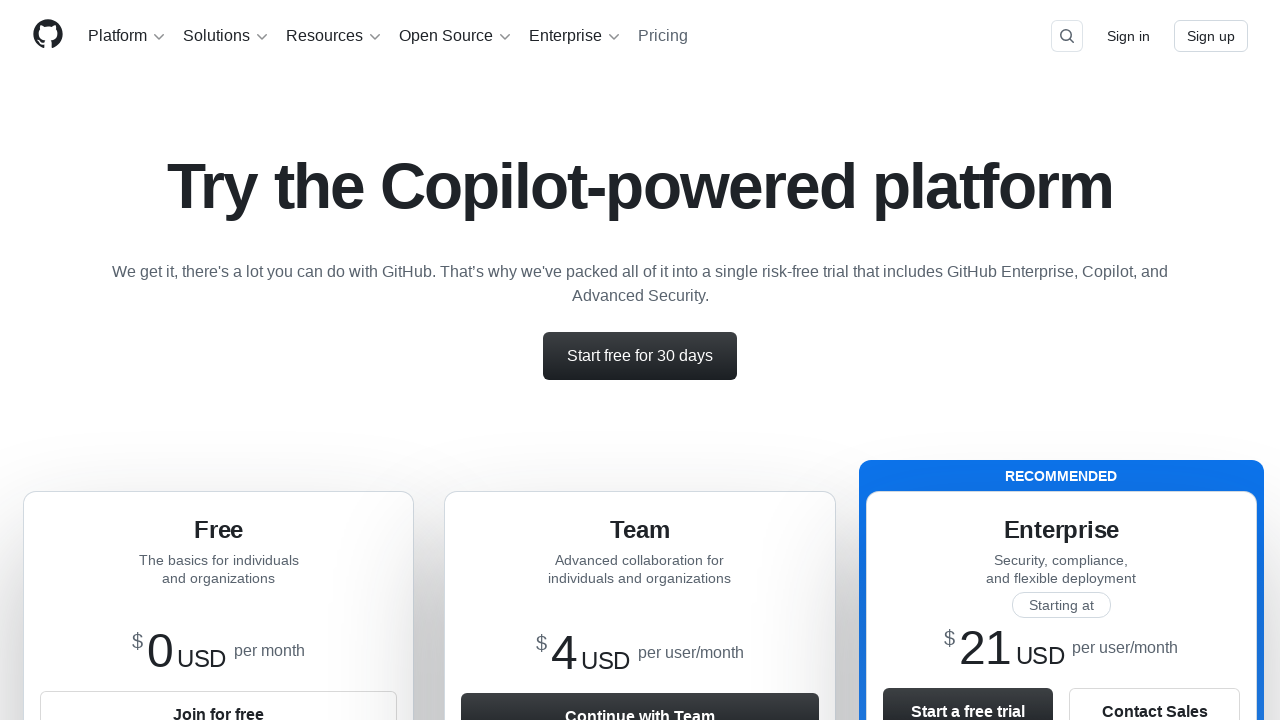

Pricing page loaded and network idle
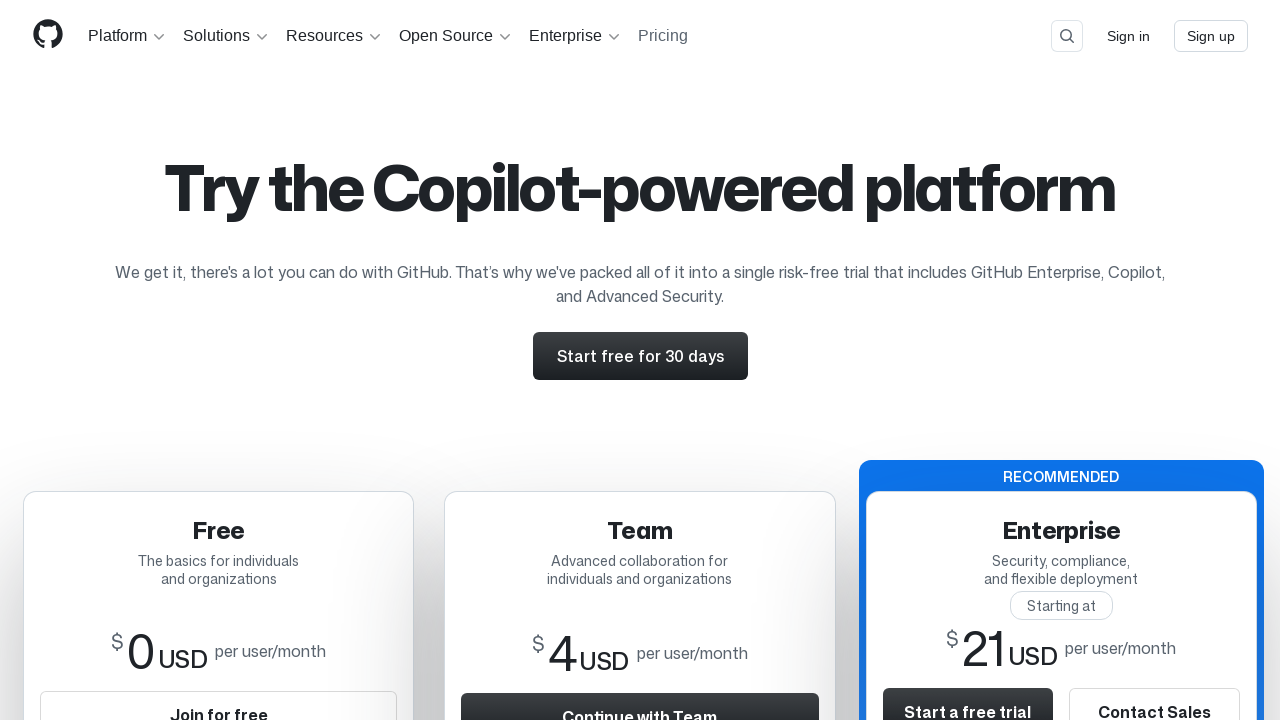

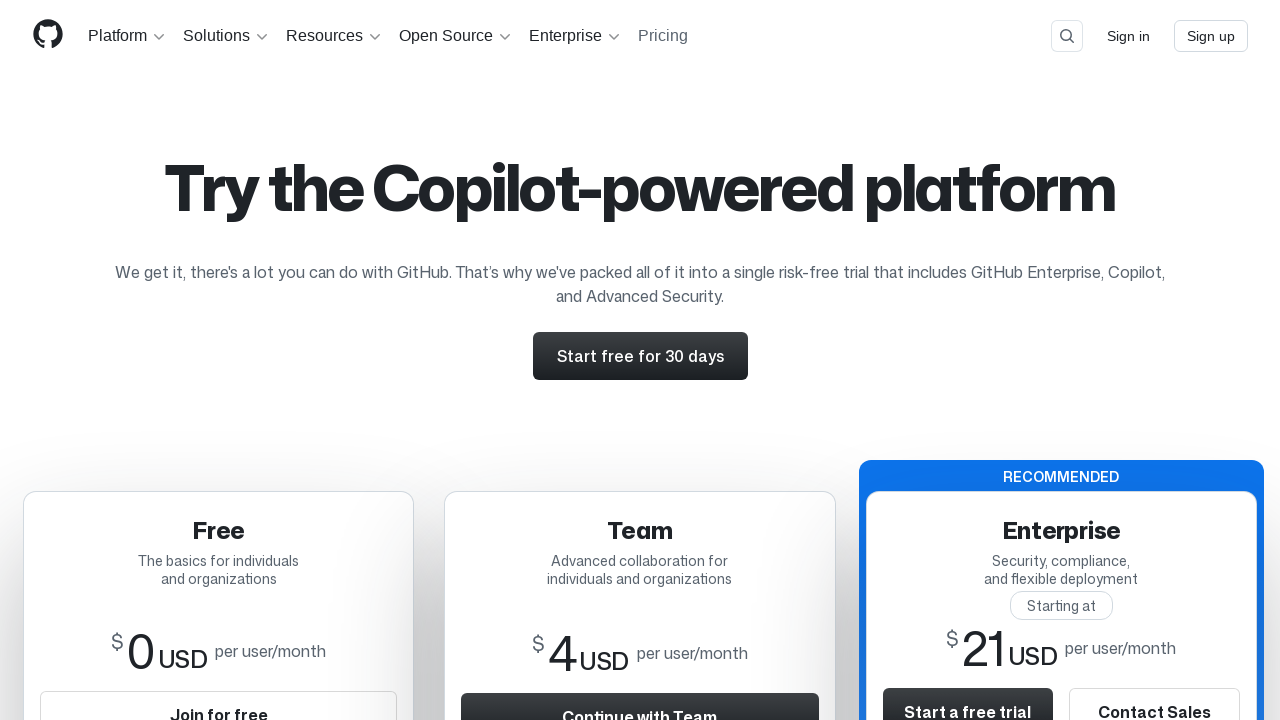